Tests page performance under throttled network conditions by navigating to an Angular demo app and clicking a button while emulating slow network speed

Starting URL: https://rahulshettyacademy.com/angularAppdemo/

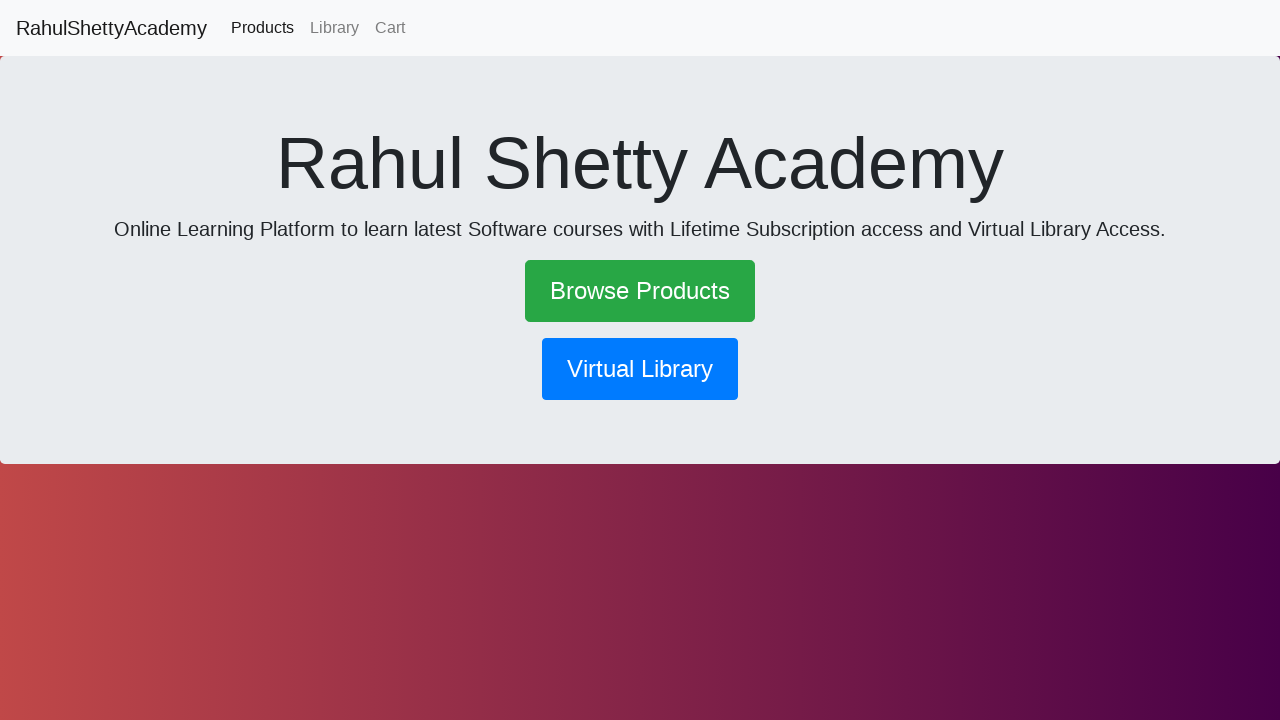

Clicked the second button on the Angular demo page under throttled network conditions at (640, 369) on (//button)[2]
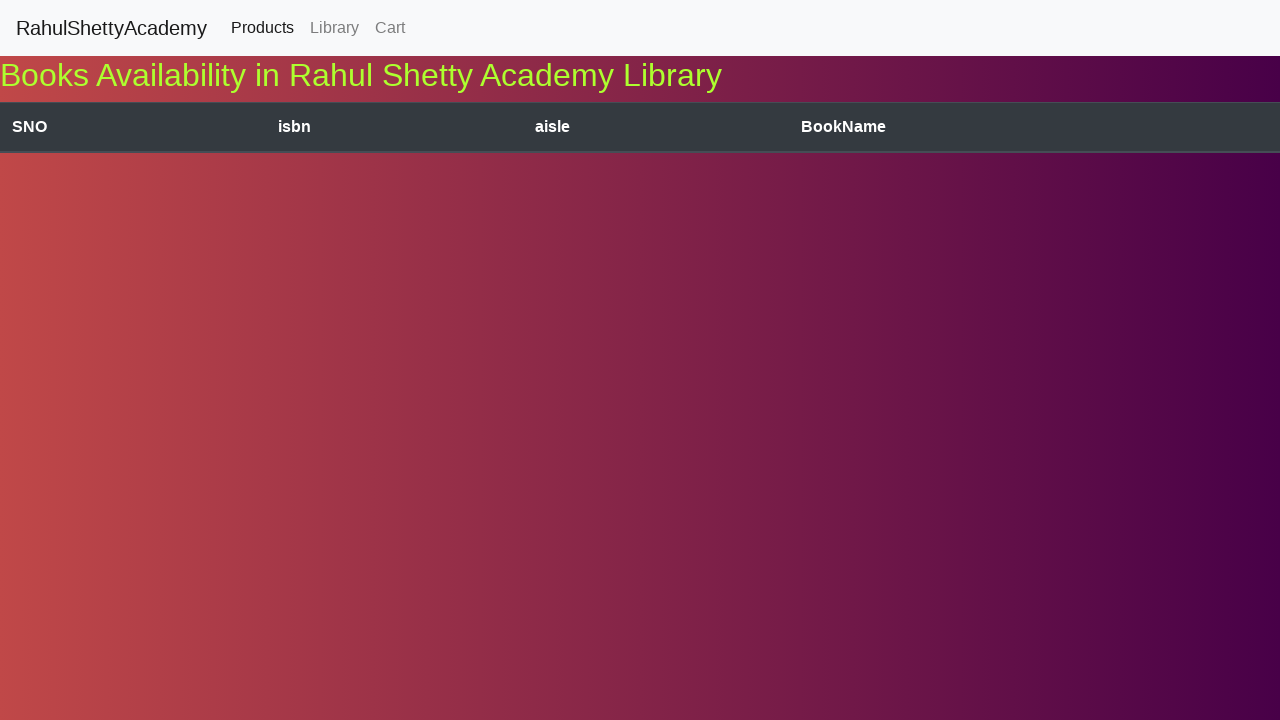

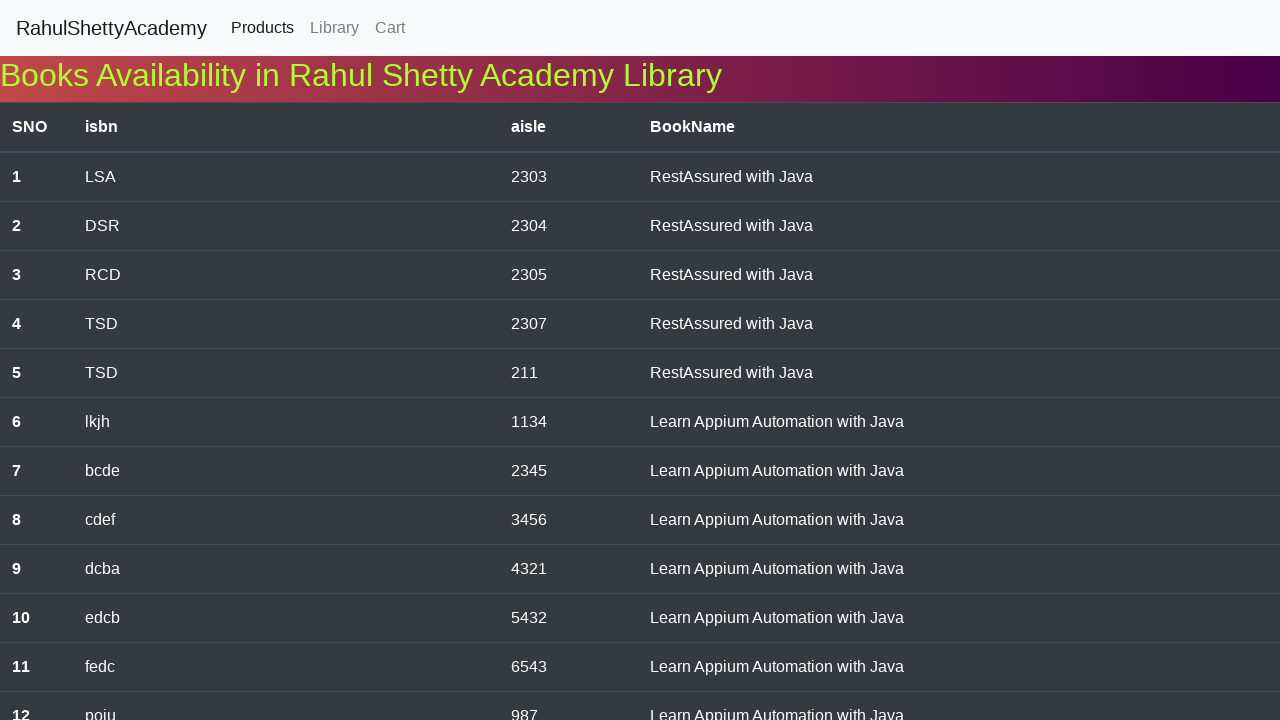